Tests stale element reference error handling by clicking on elements before and after deletion

Starting URL: https://www.selenium.dev/selenium/web/javascriptPage.html

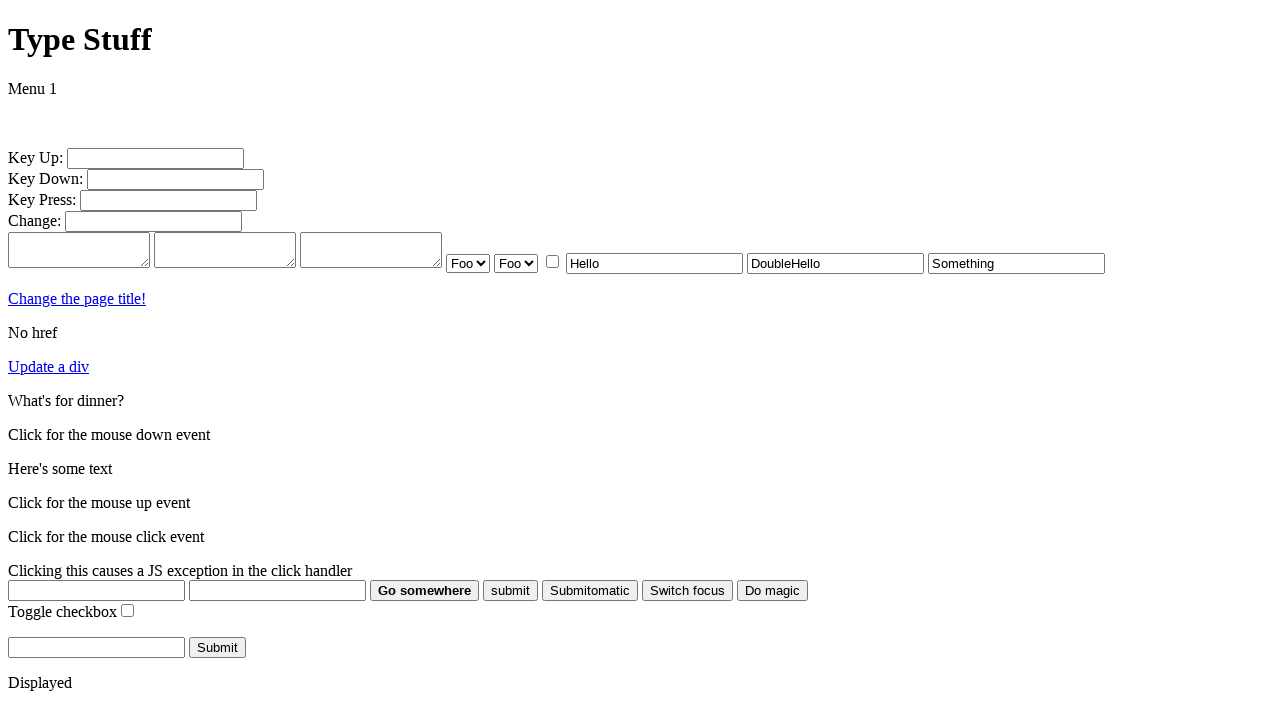

Clicked the element that will be deleted at (640, 361) on #deleted
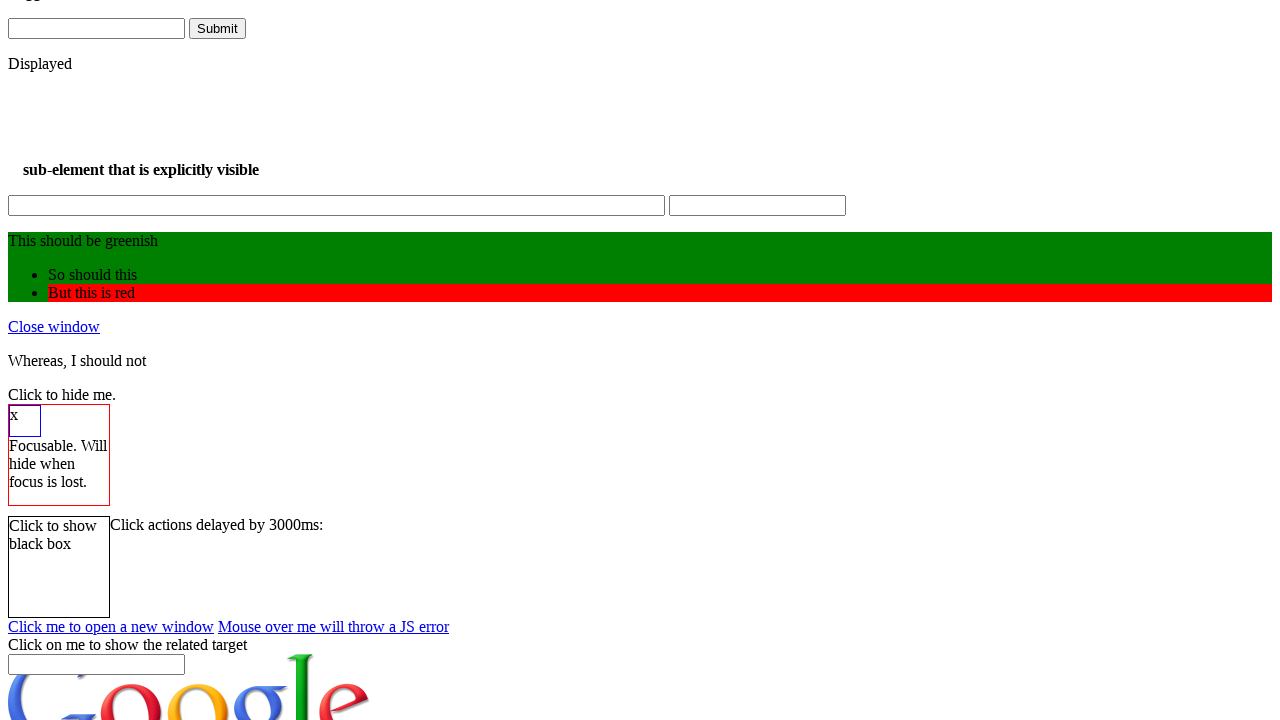

Clicked the delete button to remove the element at (640, 361) on #delete
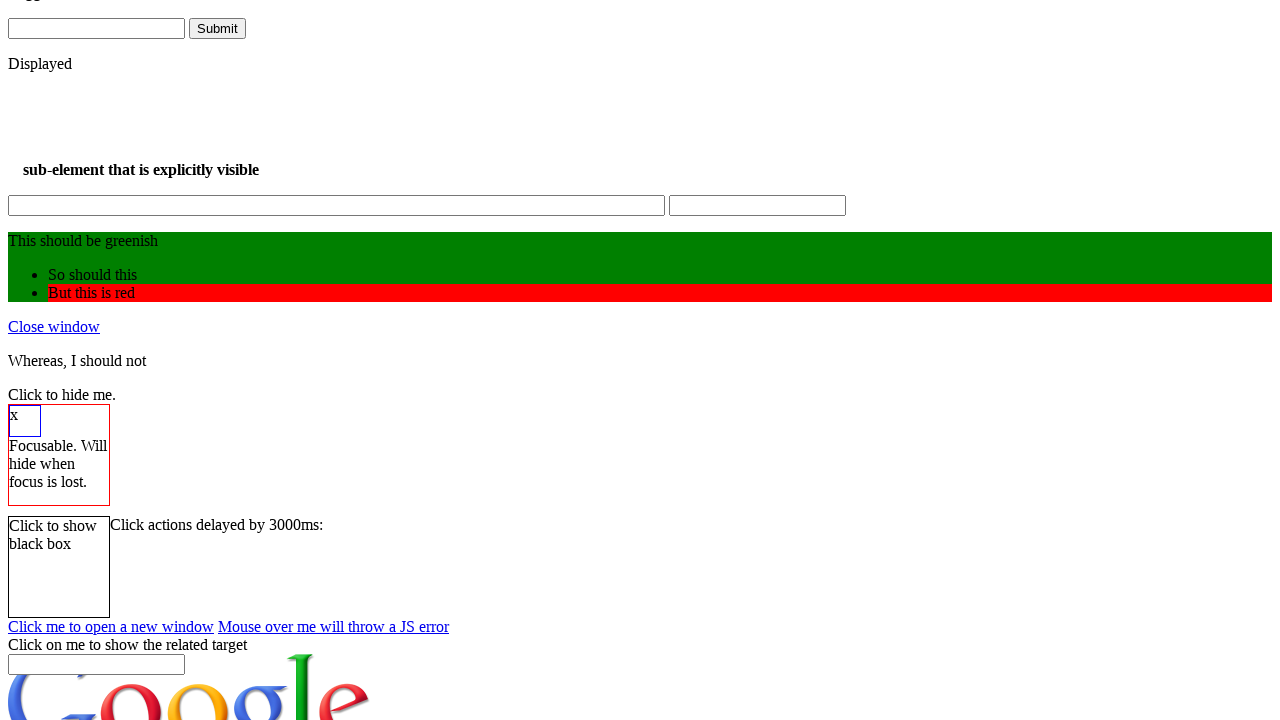

Stale element reference error caught as expected when trying to click deleted element on #deleted
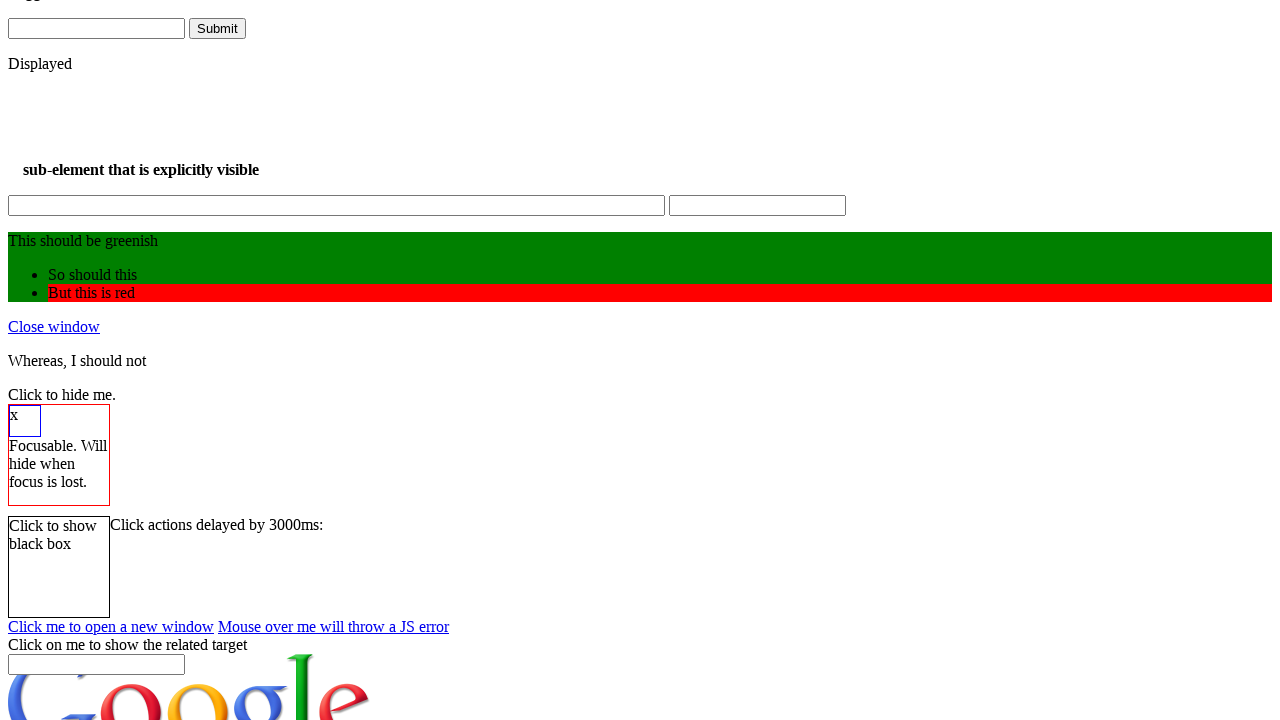

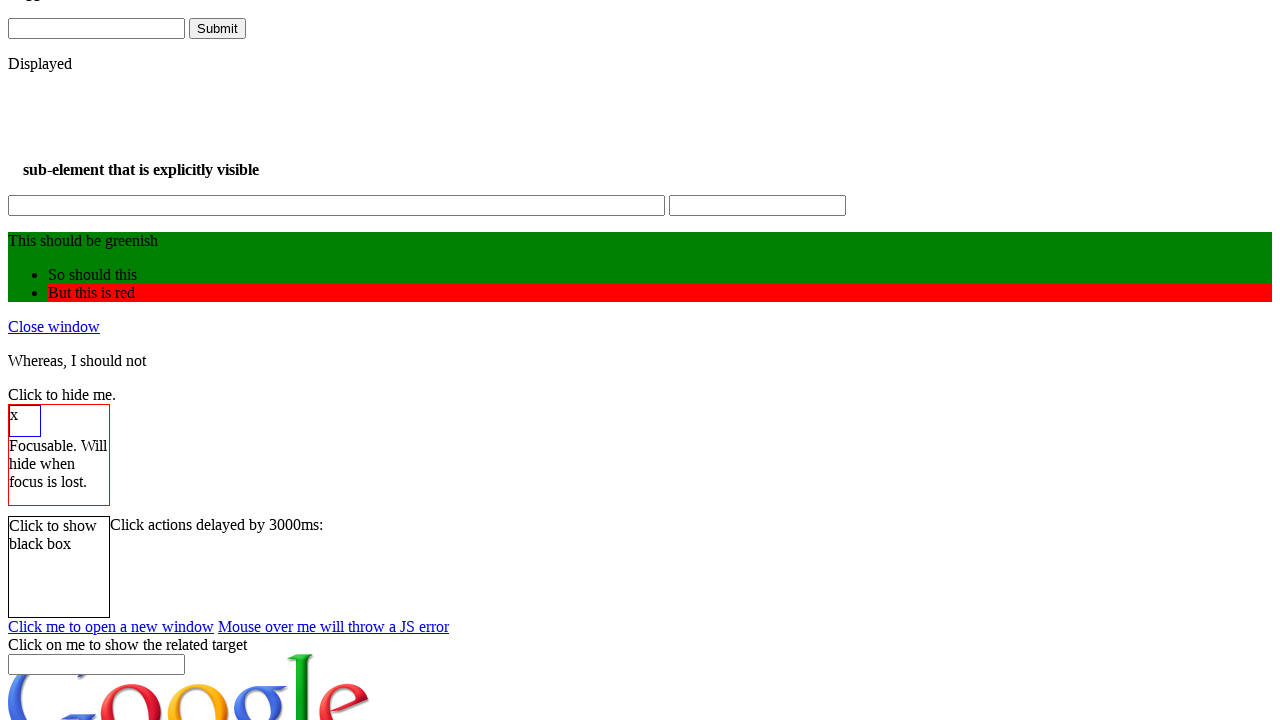